Navigates through a UI testing demo site to test checkbox functionality, checking if checkboxes are enabled and verifying selection states

Starting URL: https://demoapps.qspiders.com

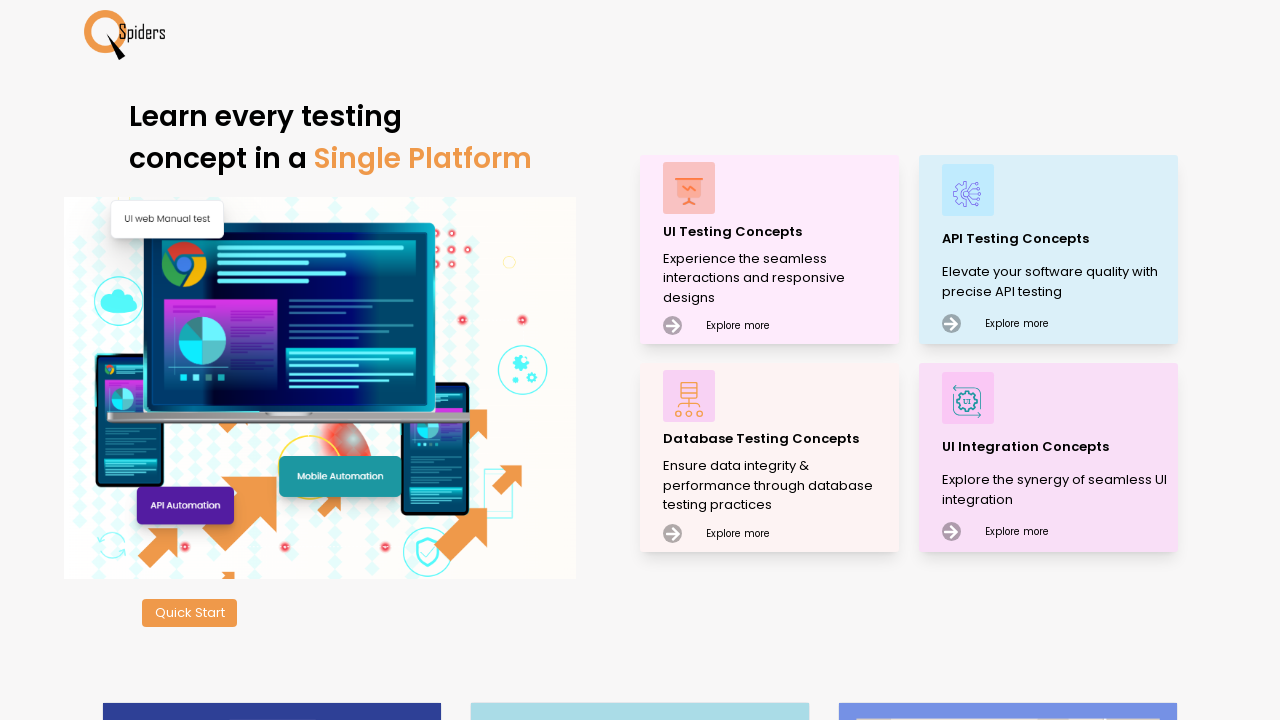

Clicked on UI Testing Concepts at (778, 232) on text='UI Testing Concepts'
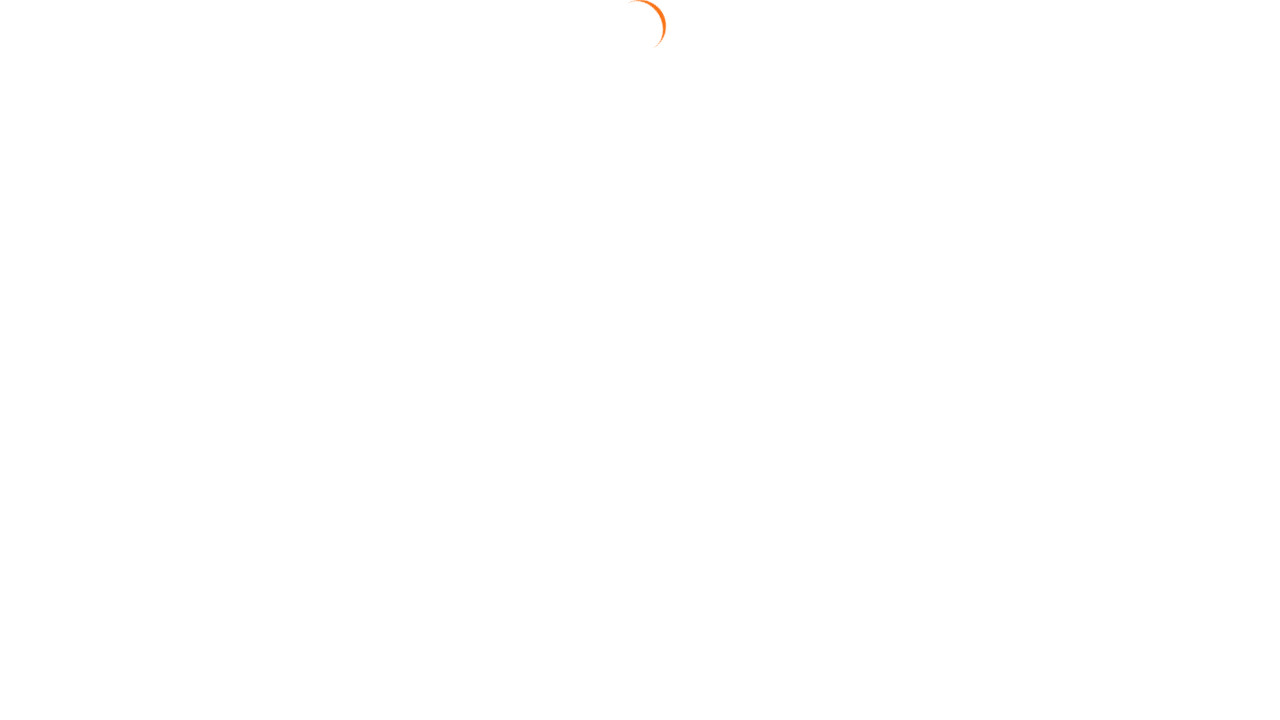

Clicked on Check Box section at (52, 236) on text='Check Box'
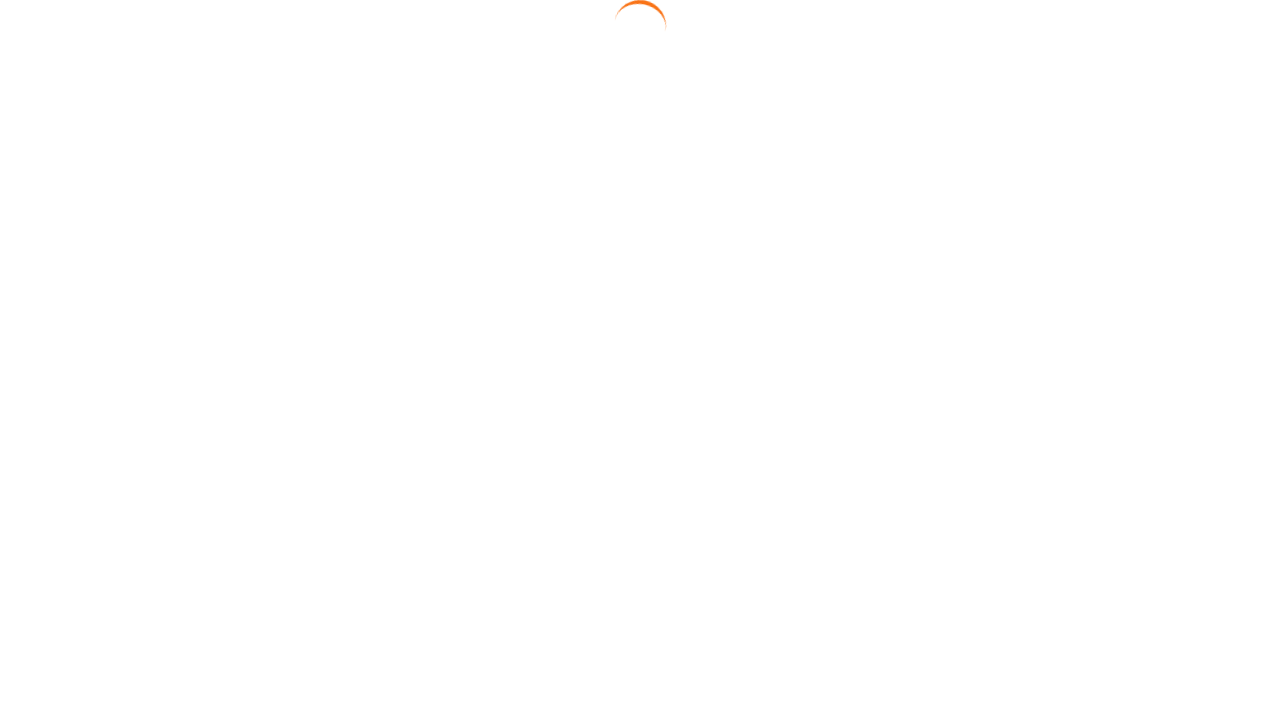

Located Email checkbox element
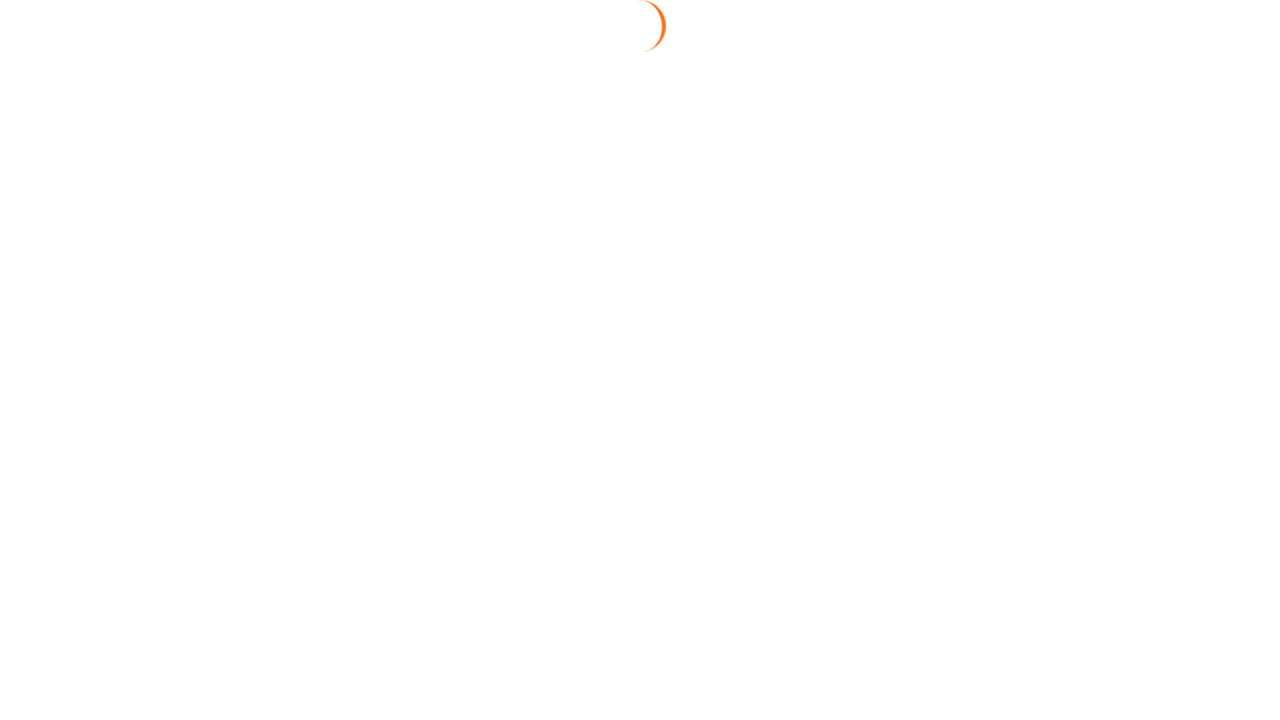

Verified Email checkbox is enabled and visible
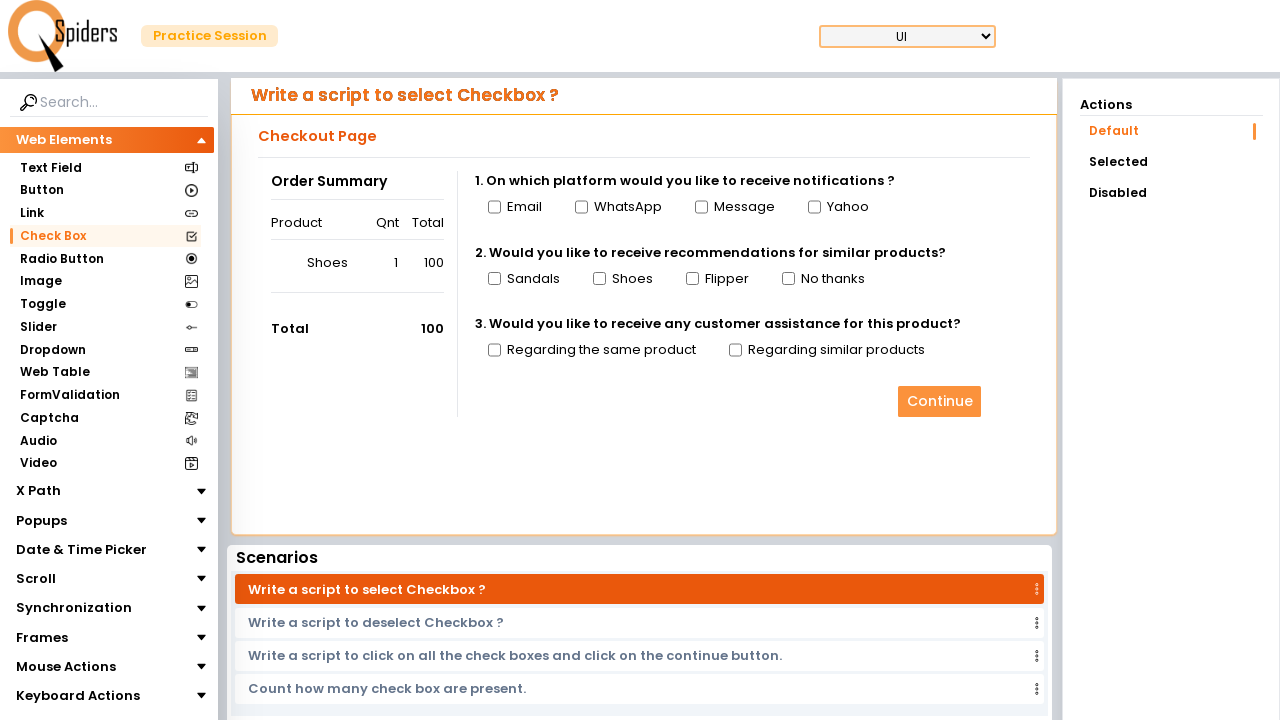

Clicked on Selected tab to verify checkbox selection state at (1171, 162) on a:text('Selected')
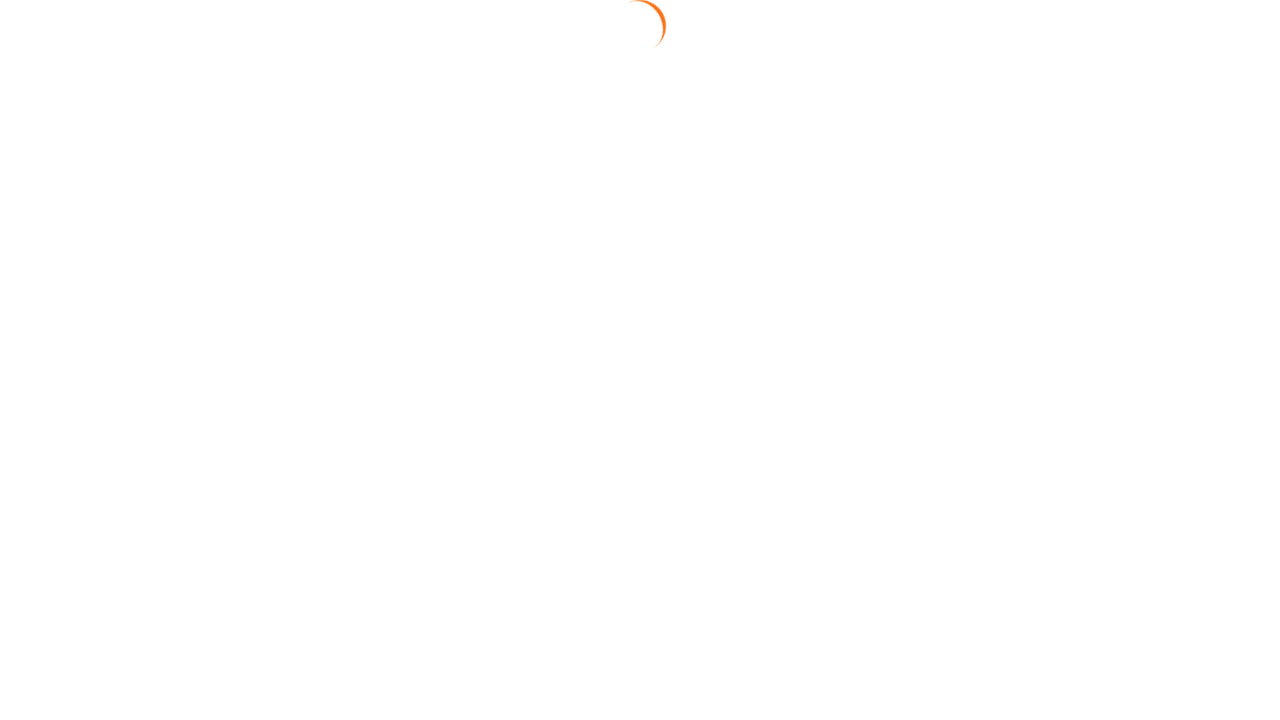

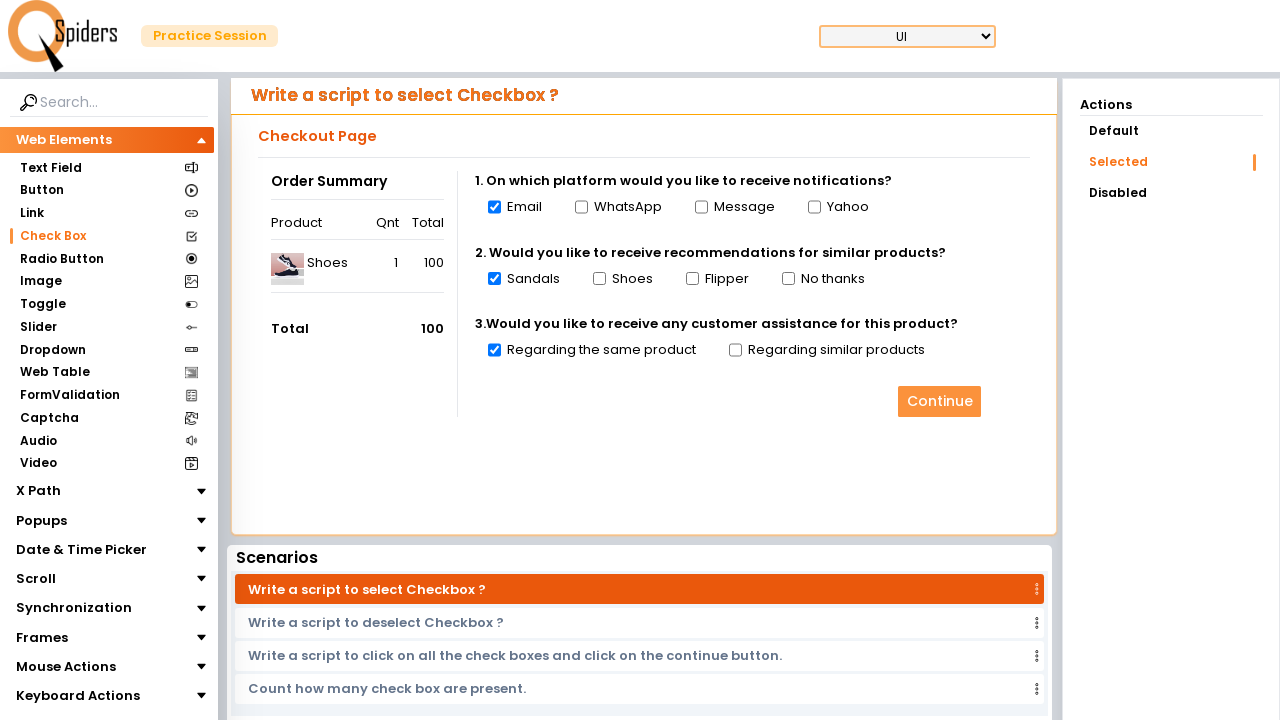